Tests clicking on an AJAX-triggered button and then clicking on the success element with custom timeout settings.

Starting URL: http://uitestingplayground.com/ajax

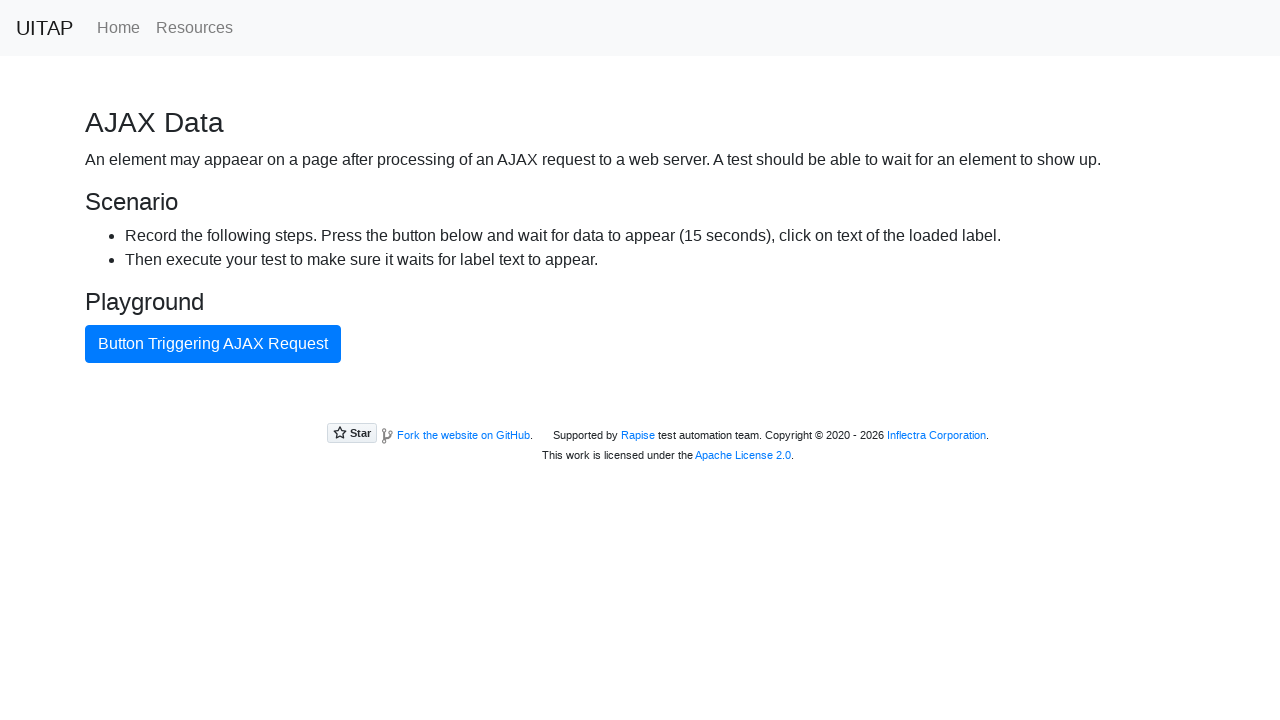

Navigated to AJAX test page
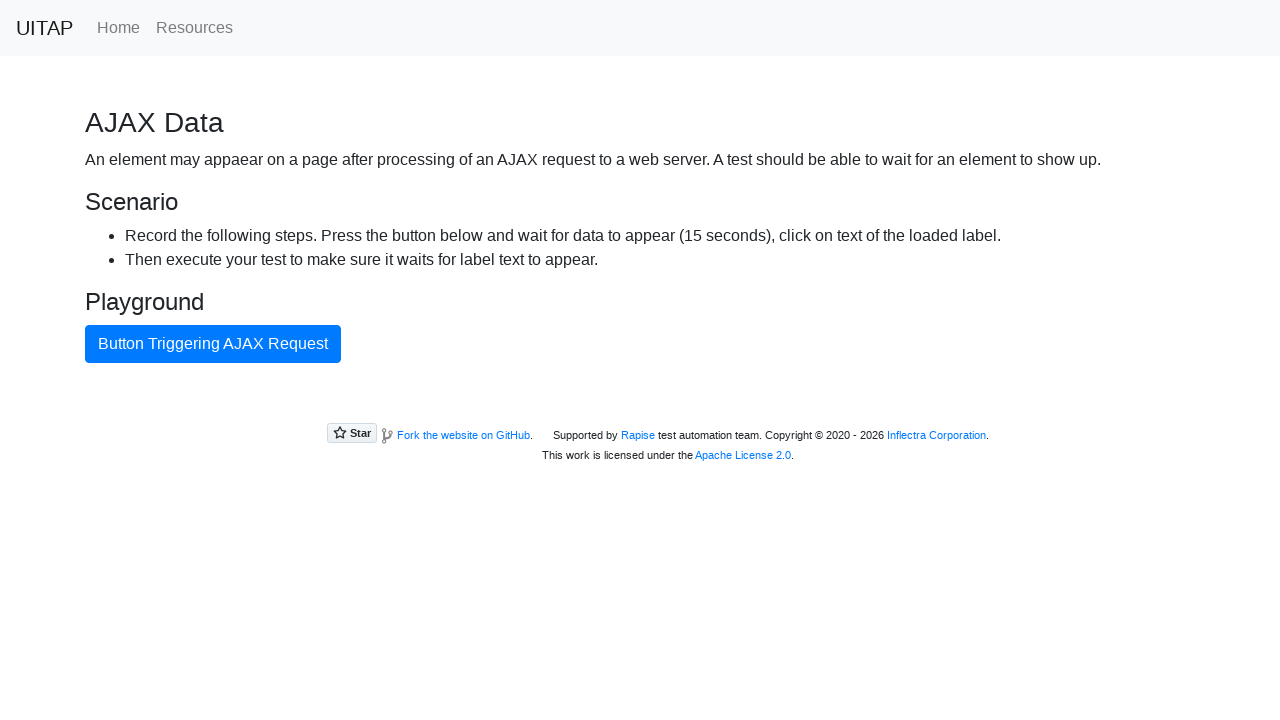

Clicked button triggering AJAX request at (213, 344) on internal:text="Button Triggering AJAX Request"i
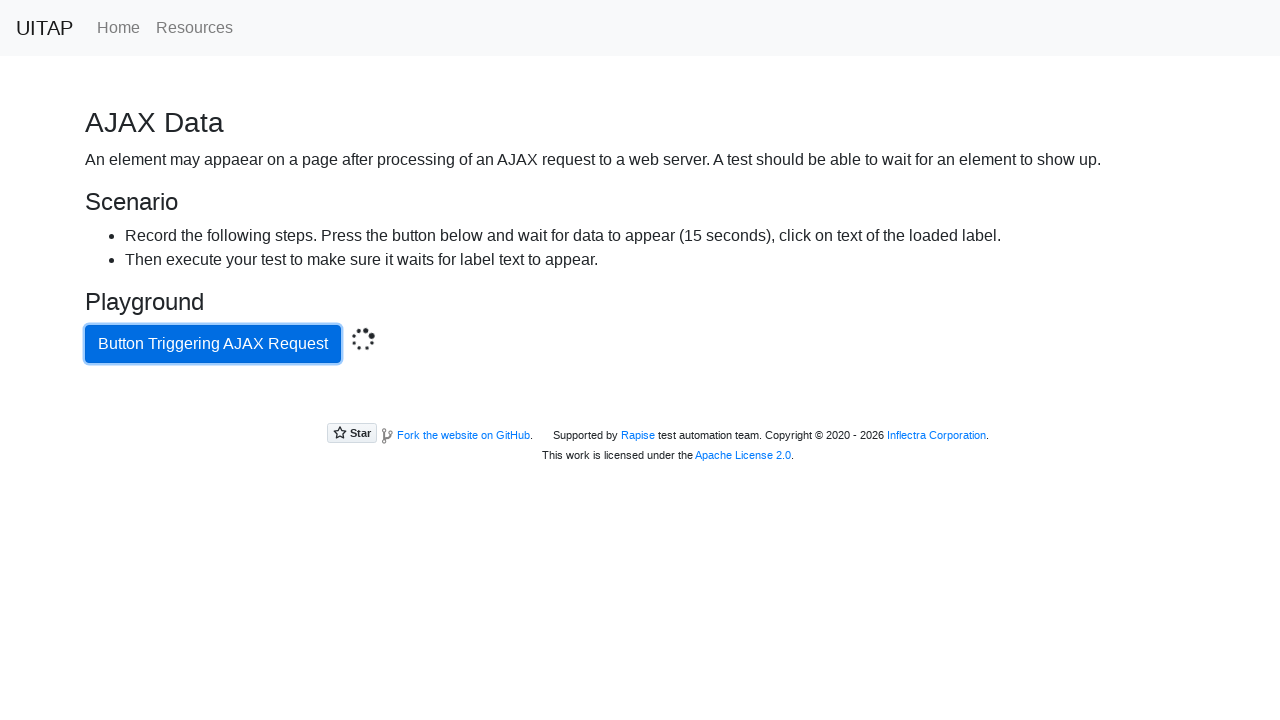

Clicked success element with 16000ms timeout at (640, 405) on .bg-success
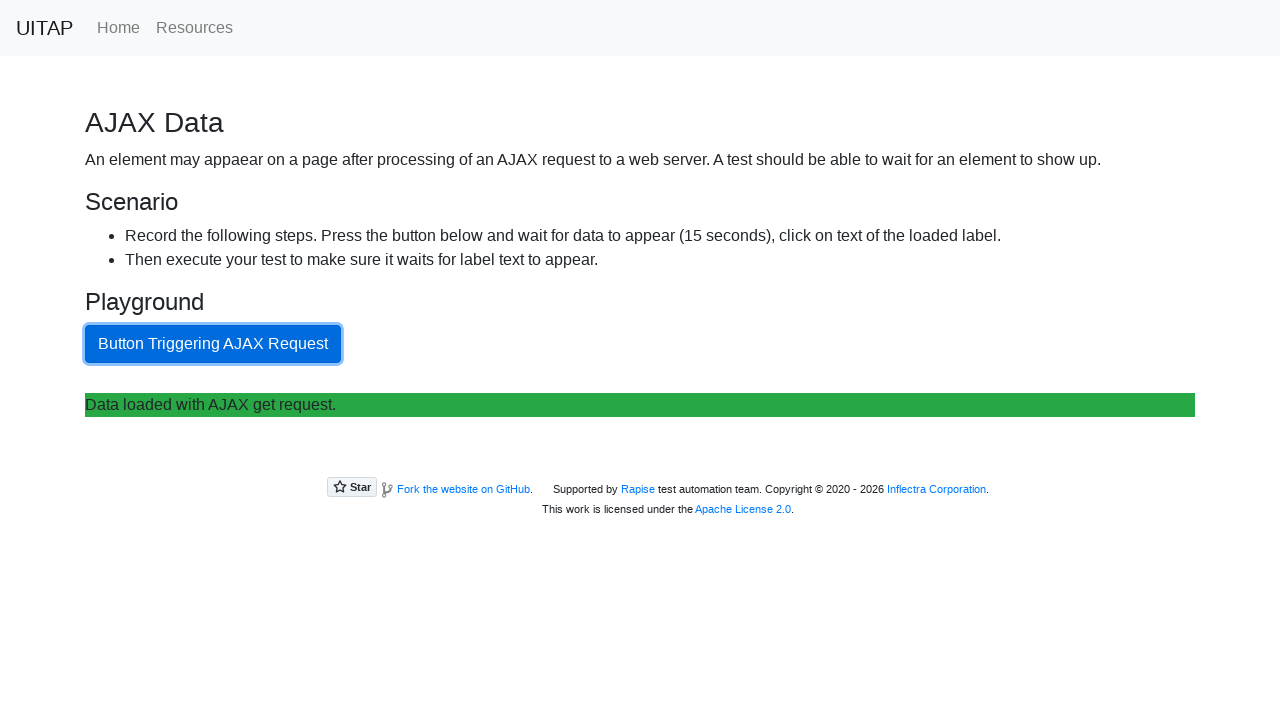

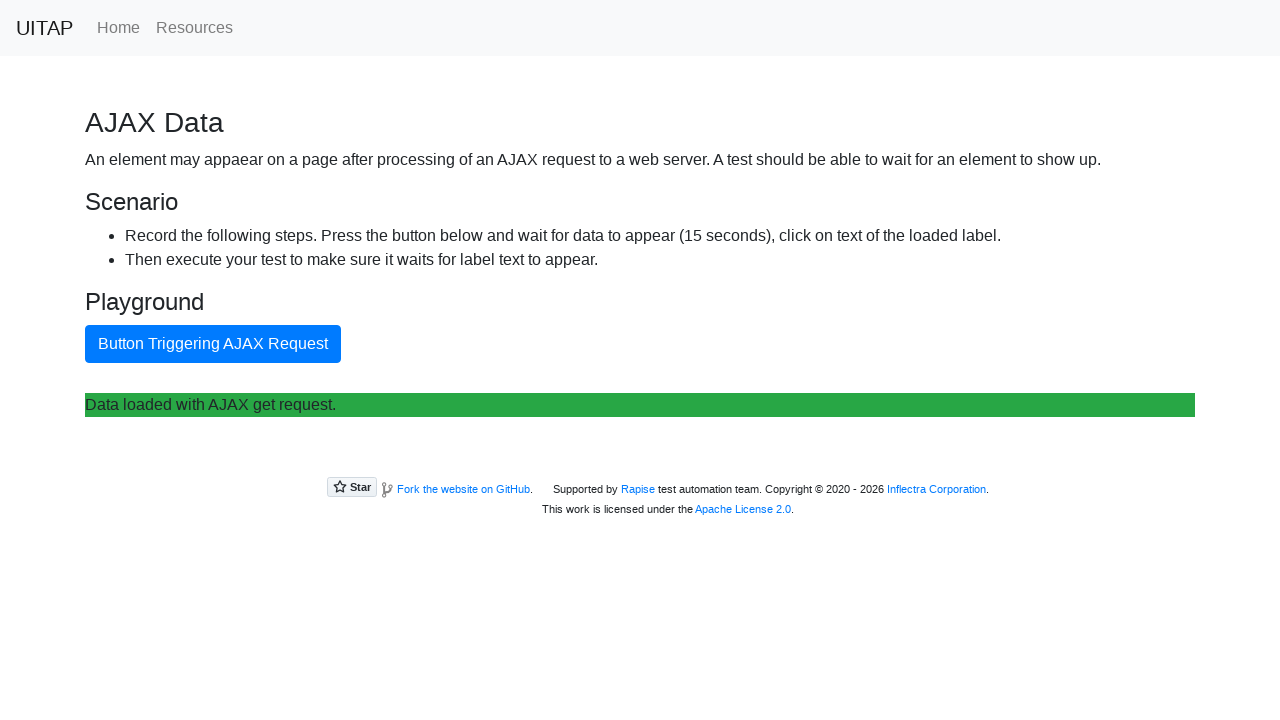